Tests a registration form by filling in required fields (first name, second name, email) and submitting the form, then verifies successful registration message is displayed

Starting URL: http://suninjuly.github.io/registration1.html

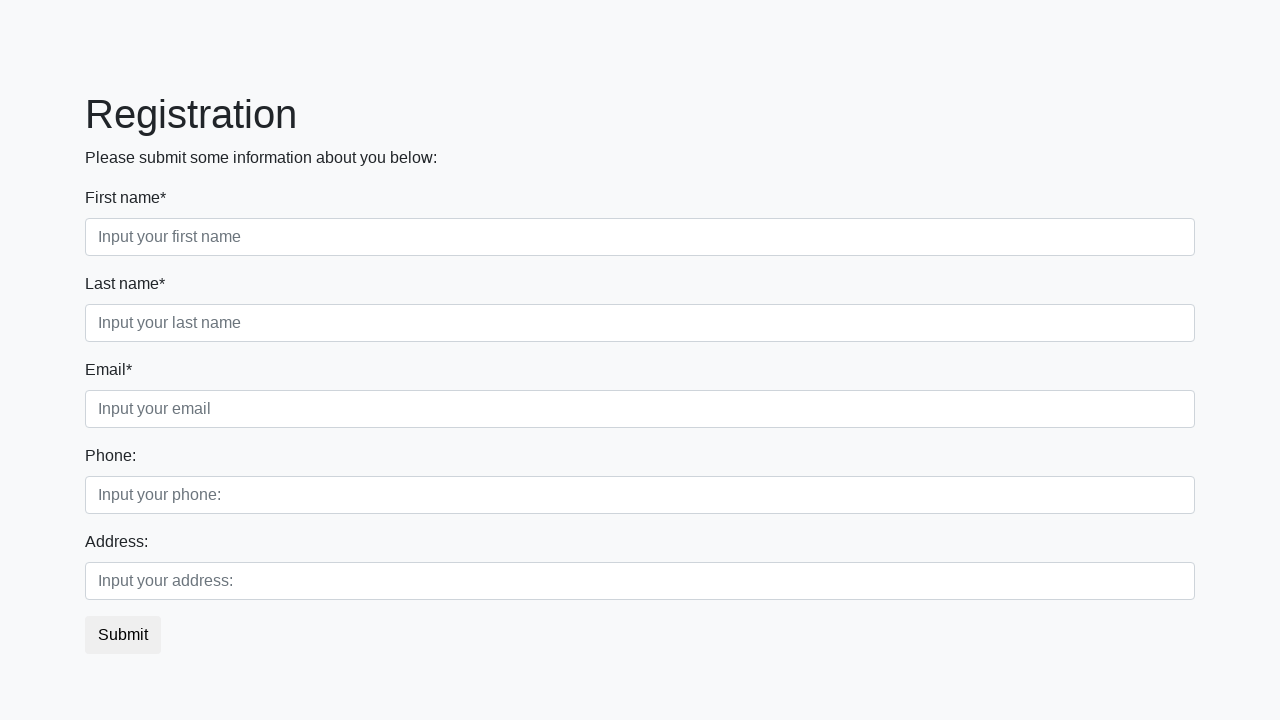

Filled first name field with 'John' on input.first[required]
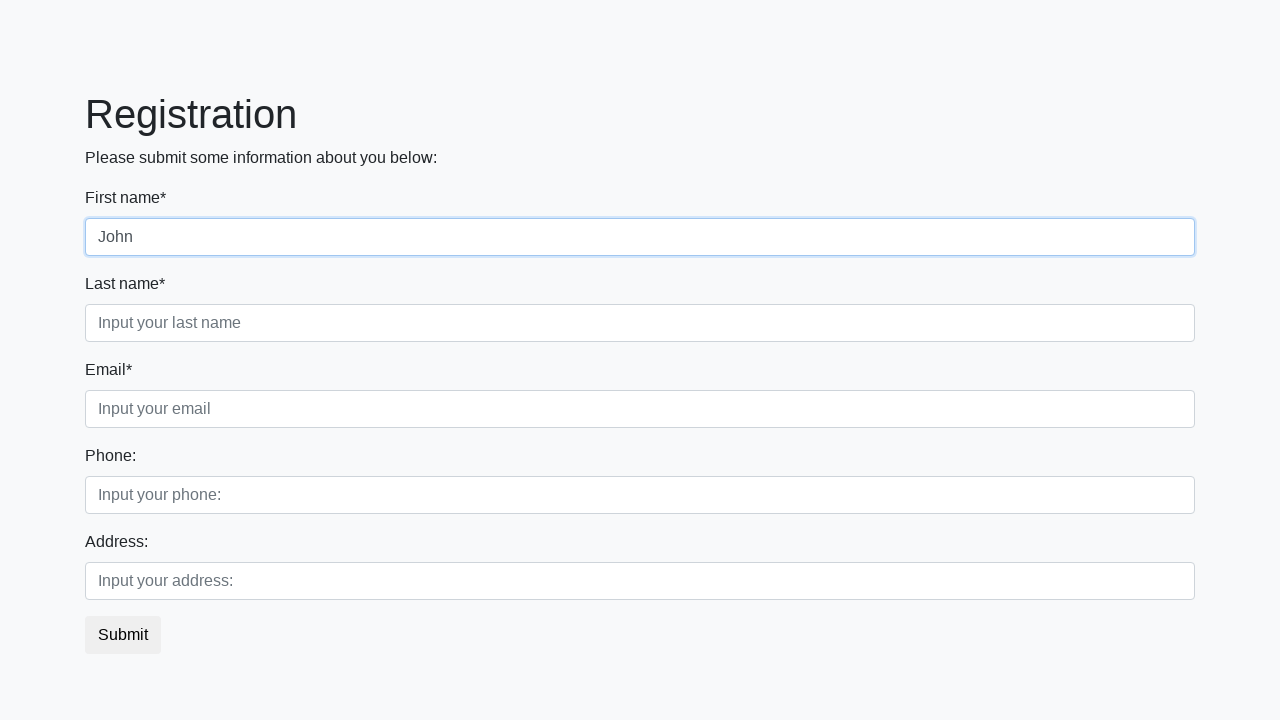

Filled second name field with 'Smith' on input.second[required]
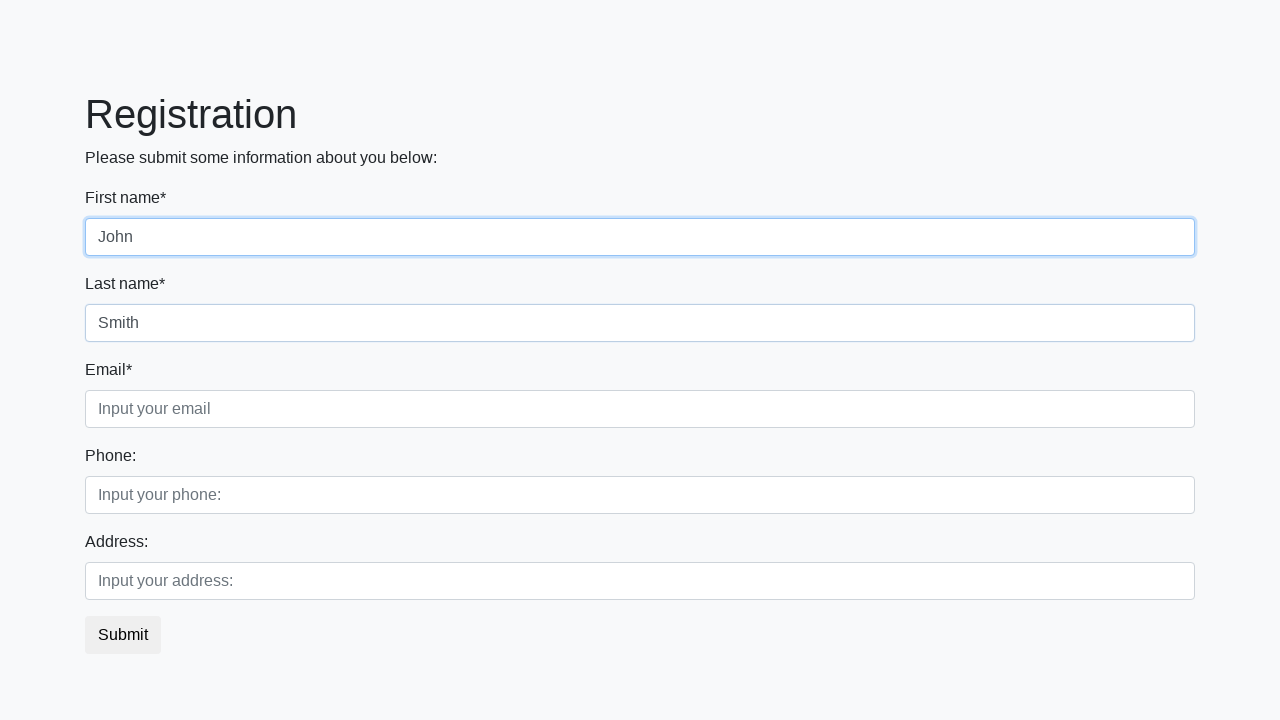

Filled email field with 'john.smith@example.com' on input.third[required]
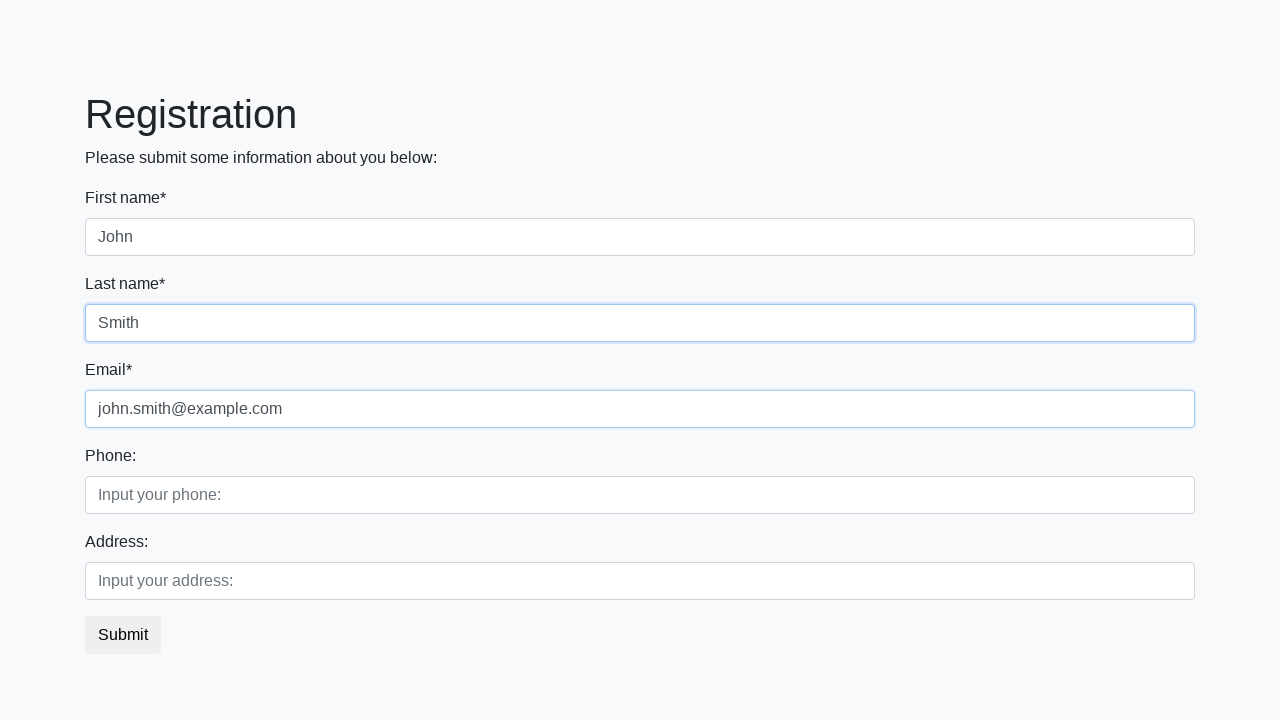

Clicked submit button to register at (123, 635) on button.btn
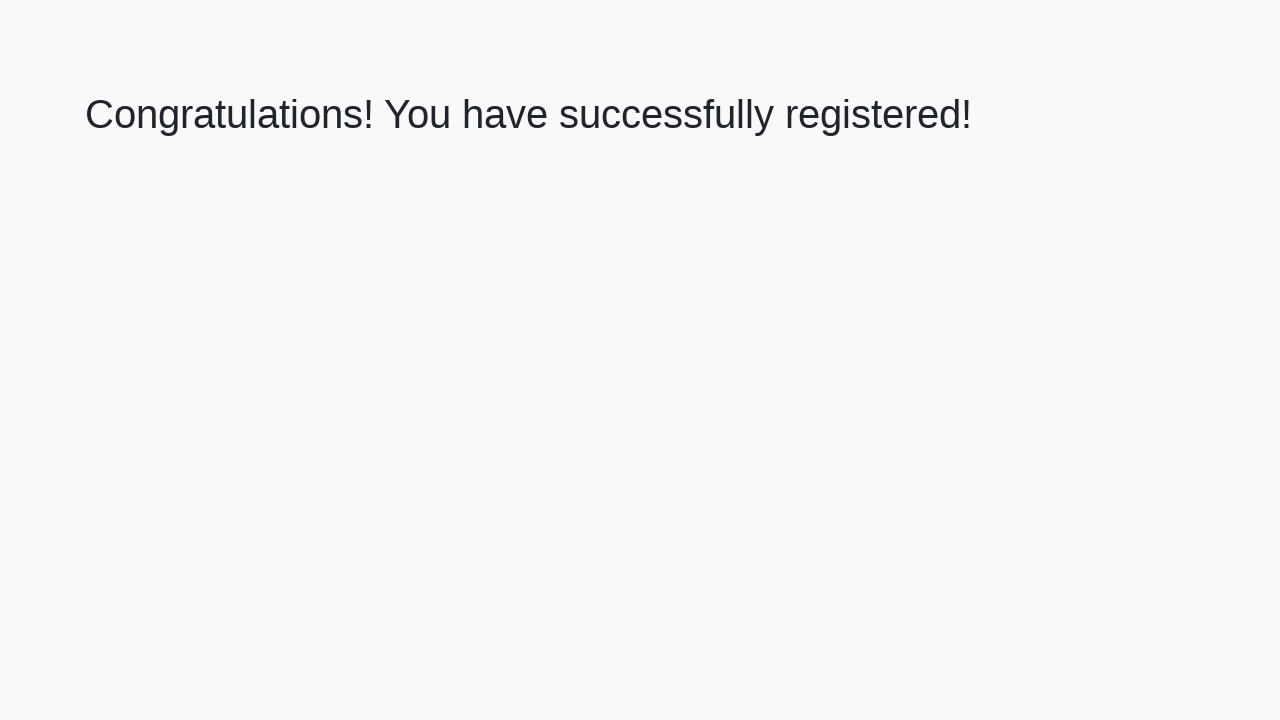

Success message heading loaded
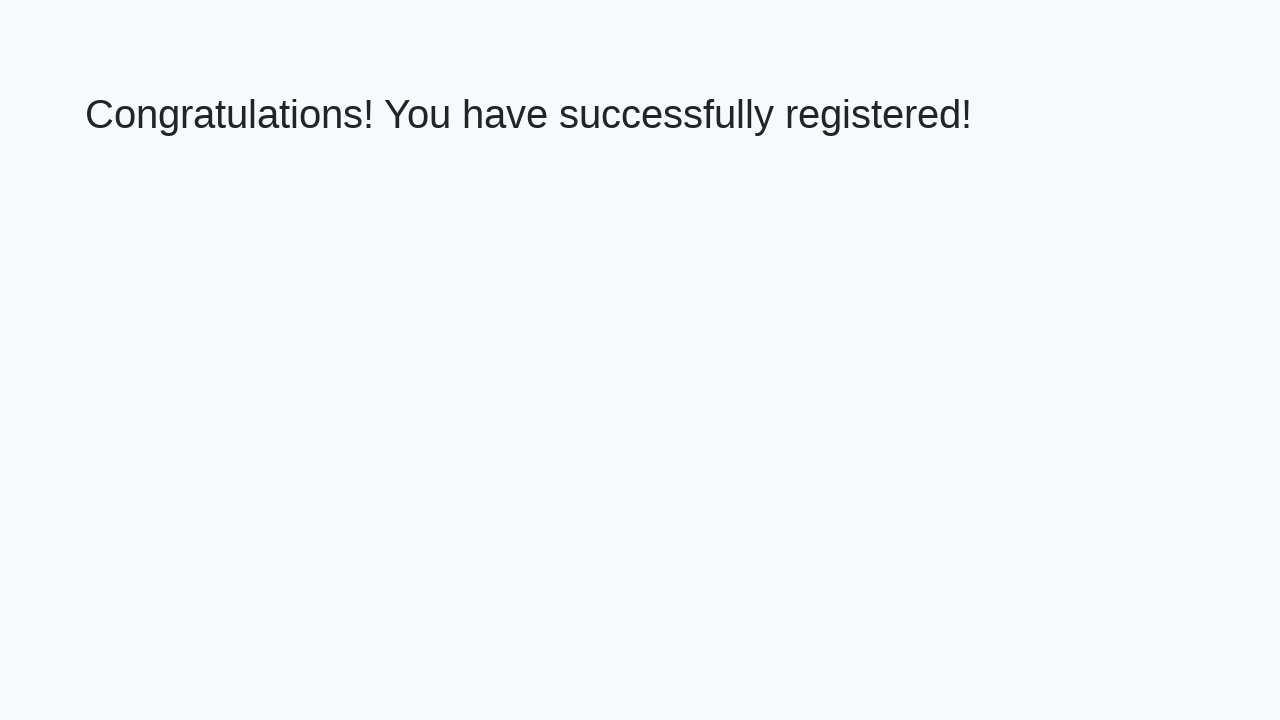

Retrieved success message text
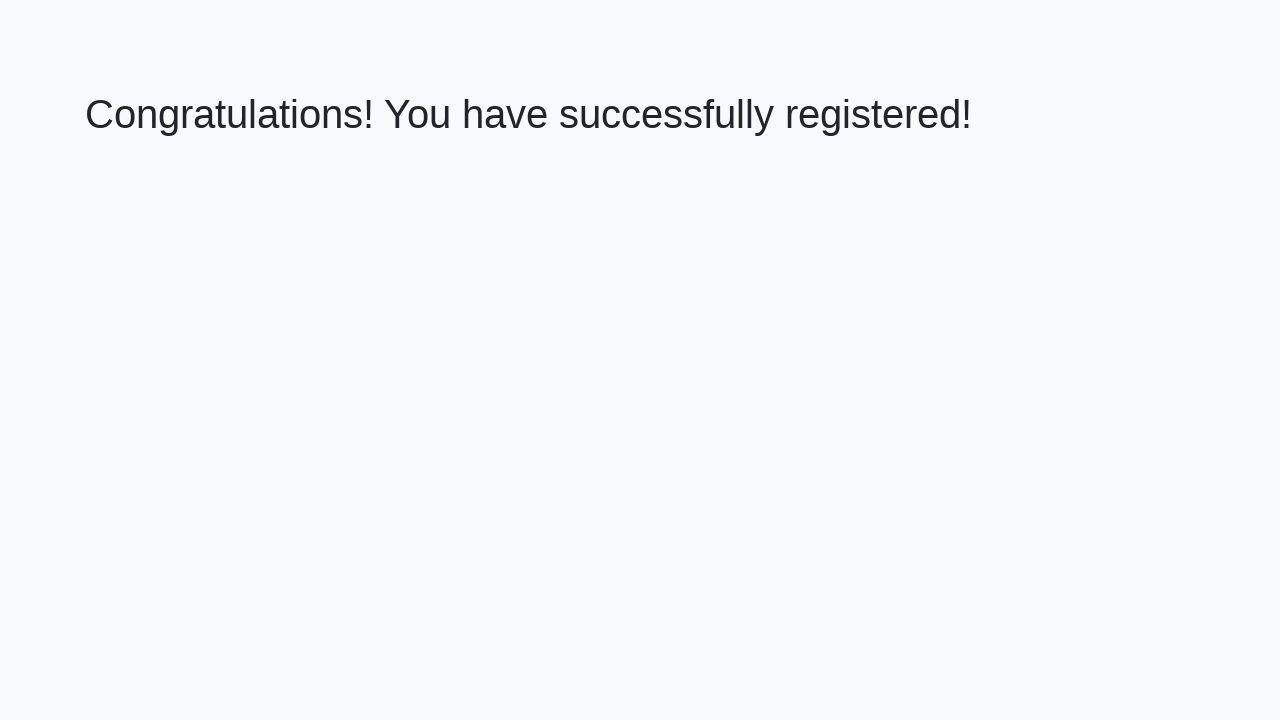

Verified success message: 'Congratulations! You have successfully registered!'
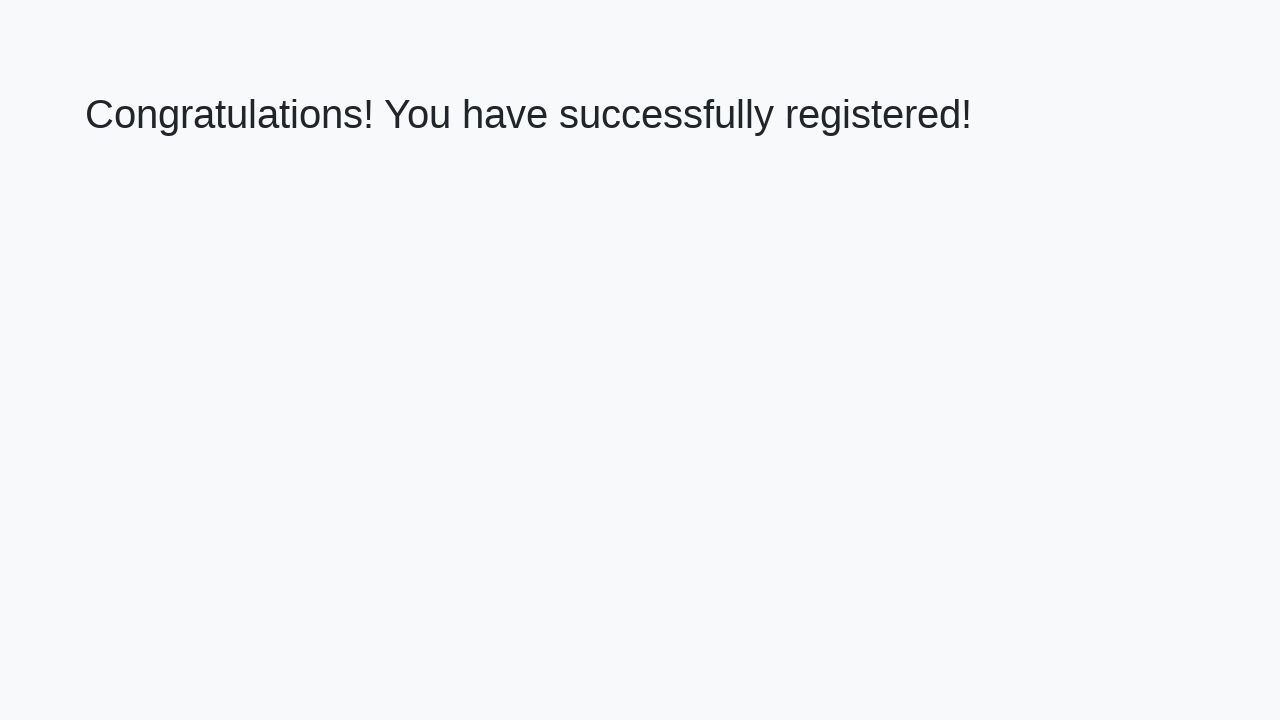

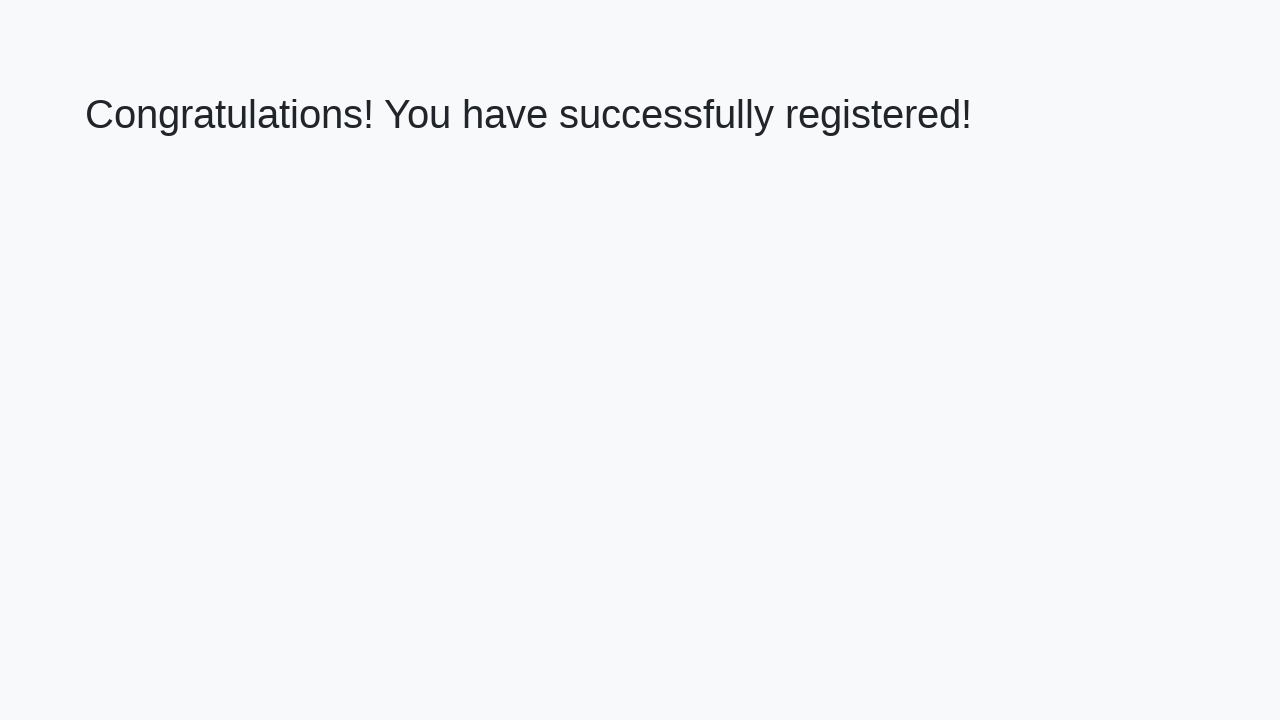